Tests dynamic content loading by clicking a start button and waiting for text to appear

Starting URL: https://the-internet.herokuapp.com/dynamic_loading/2

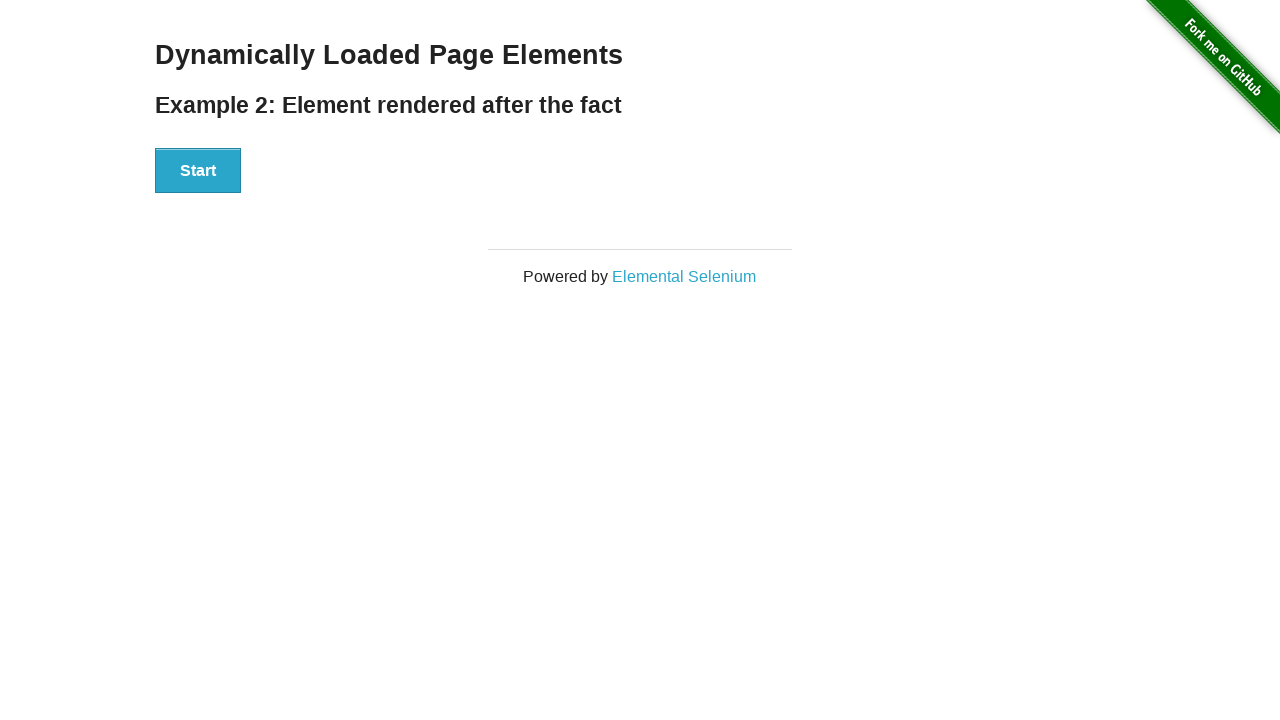

Clicked the start button to trigger dynamic loading at (198, 171) on #start button
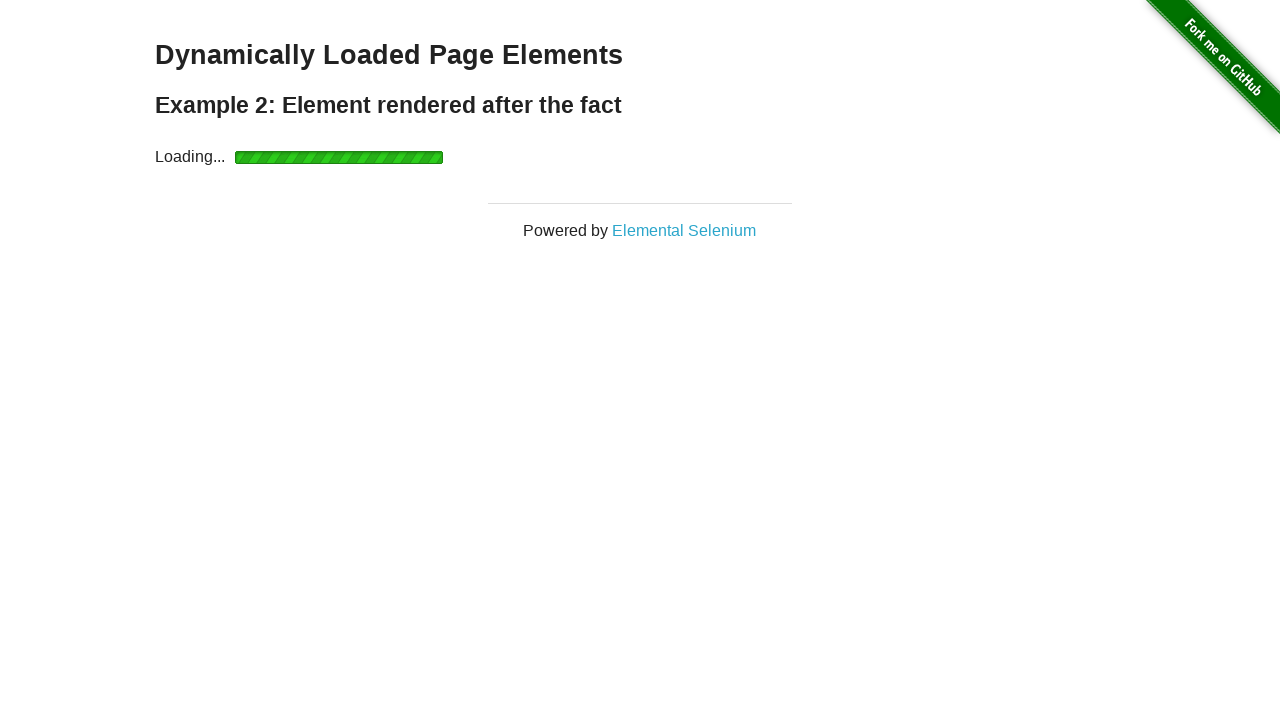

Waited for dynamically loaded text to appear
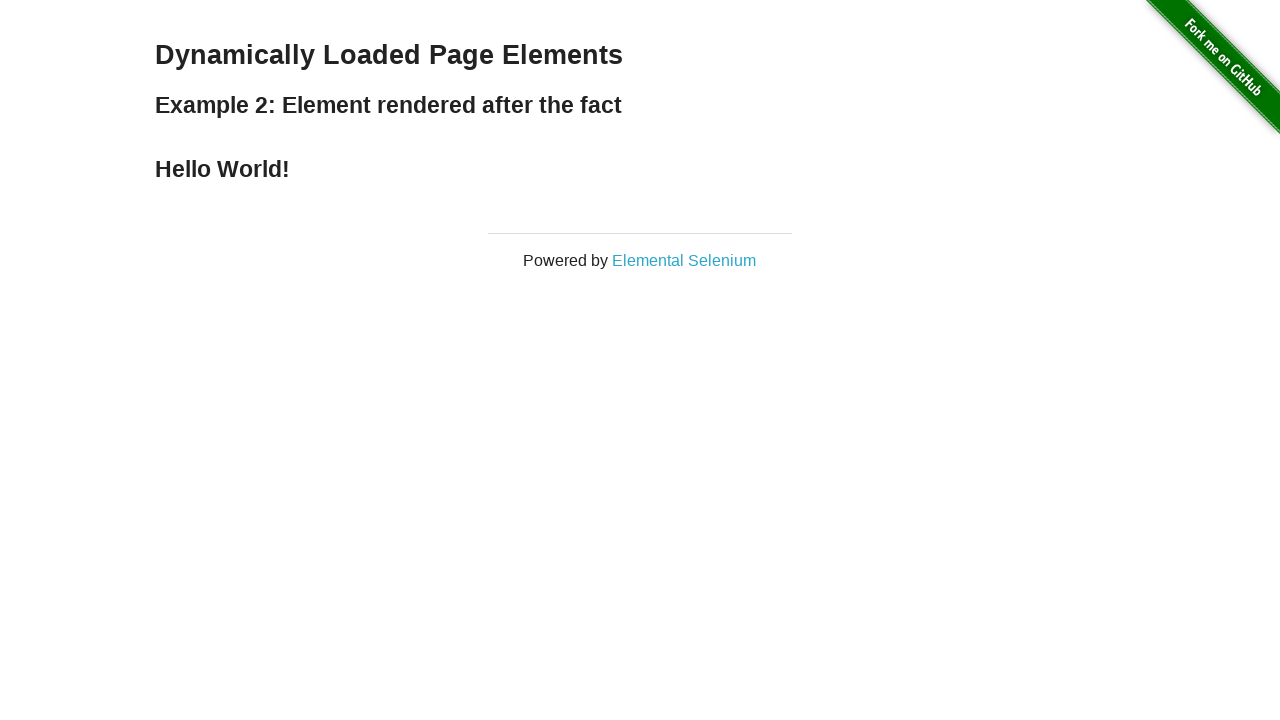

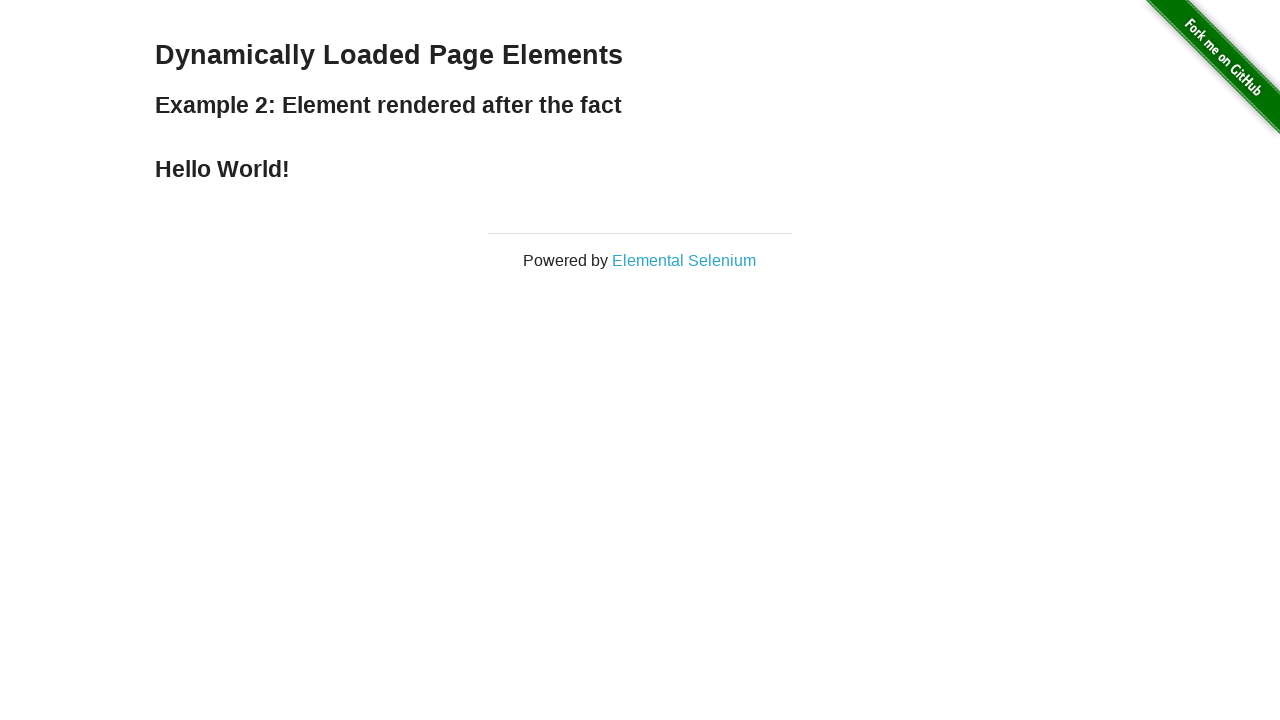